Tests slider control by dragging it and using keyboard arrow keys to adjust the value

Starting URL: https://demoqa.com/slider

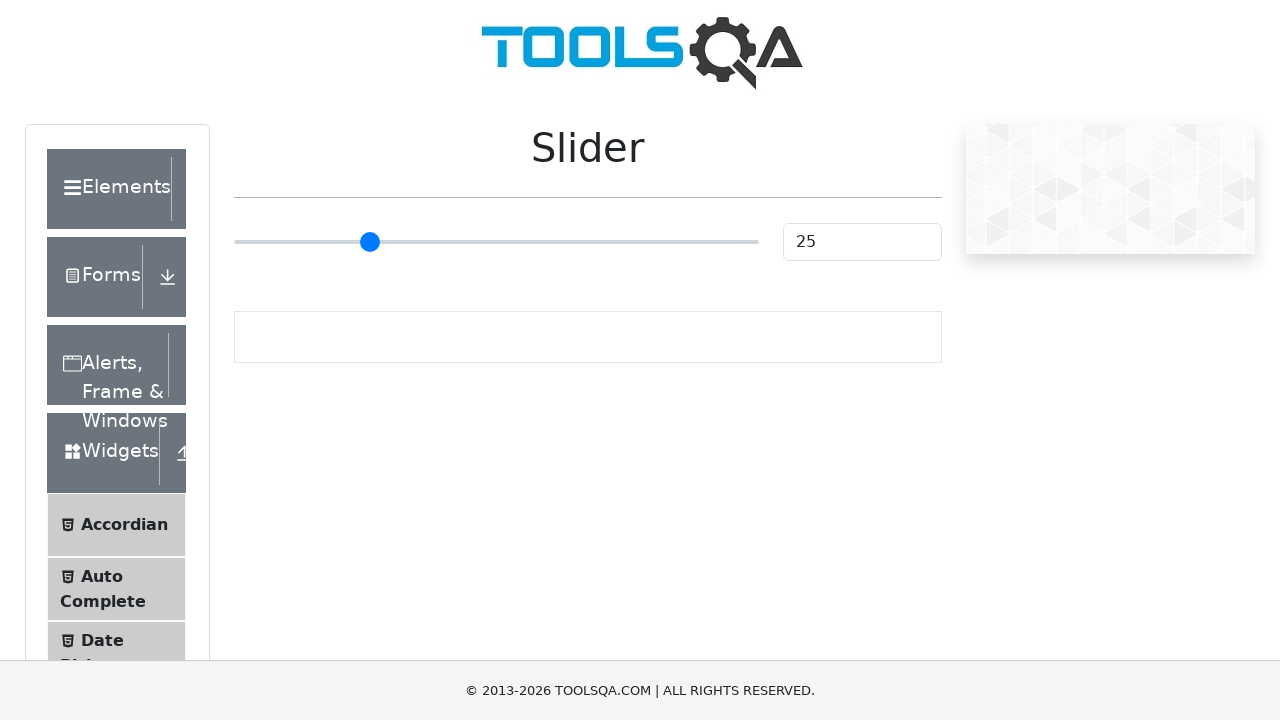

Waited for slider control to load
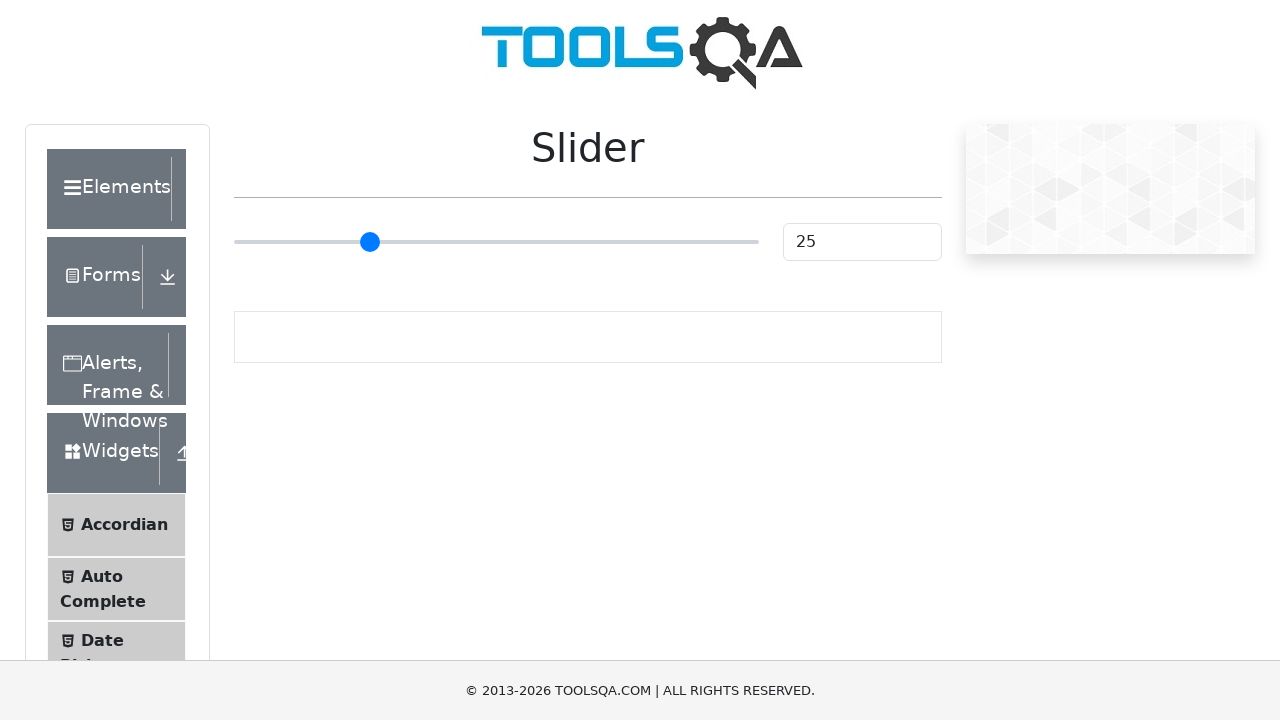

Moved mouse to center of slider at (496, 242)
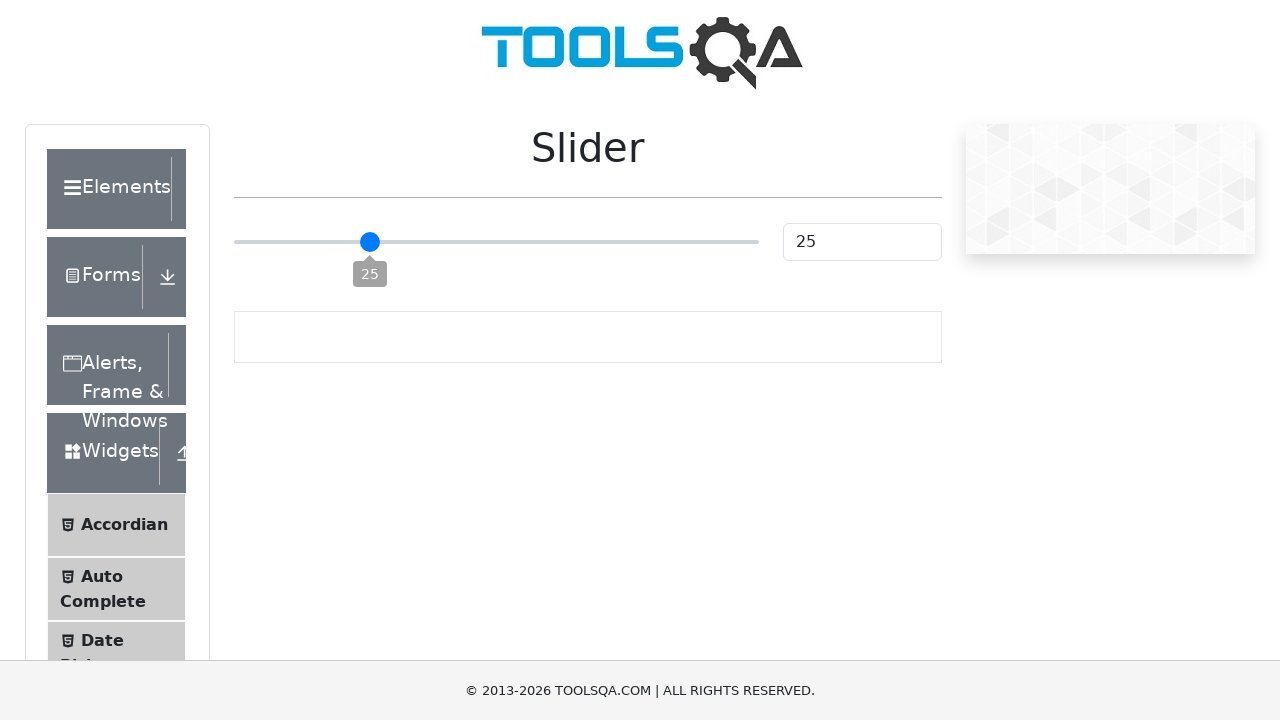

Pressed mouse button down on slider at (496, 242)
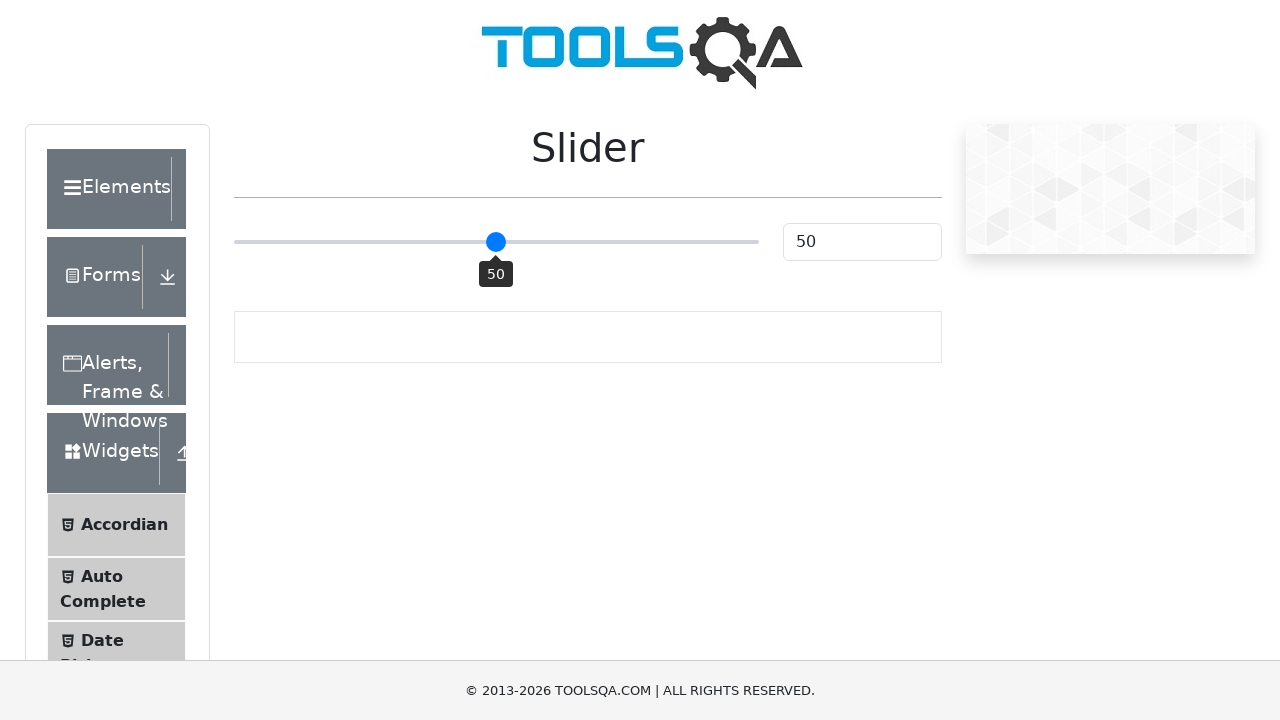

Dragged slider 20 pixels to the right at (516, 242)
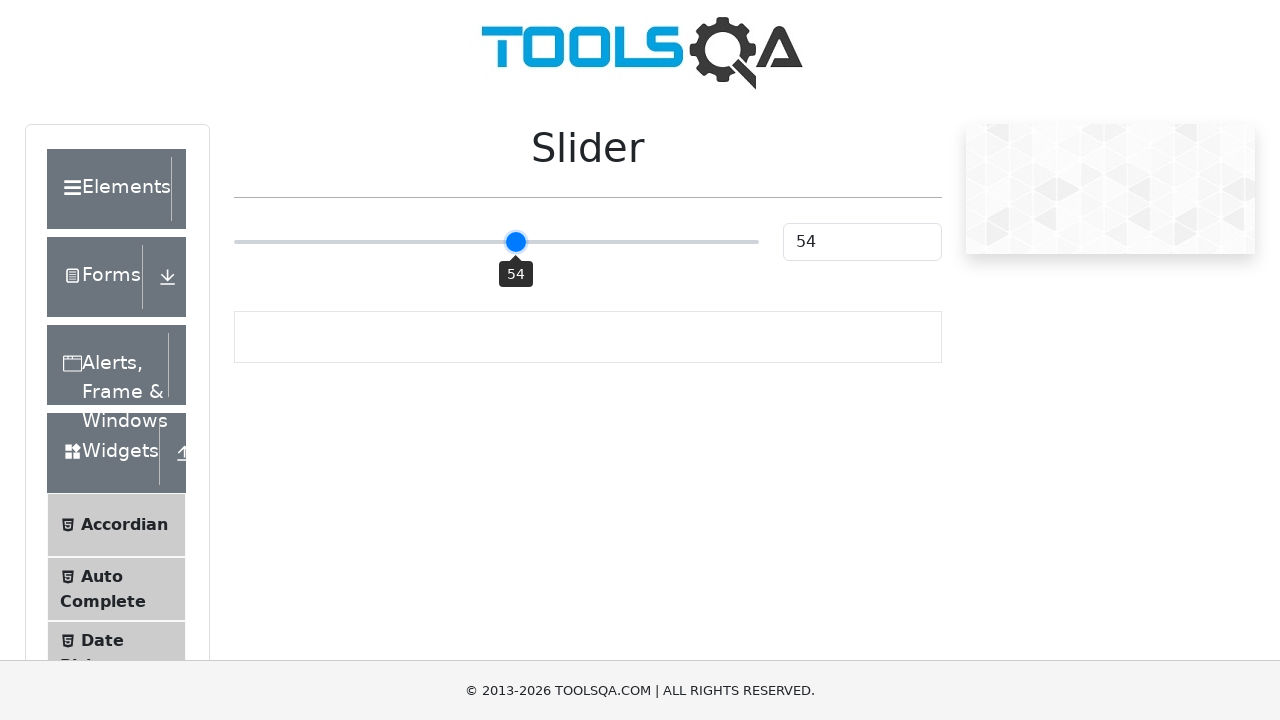

Released mouse button to complete drag at (516, 242)
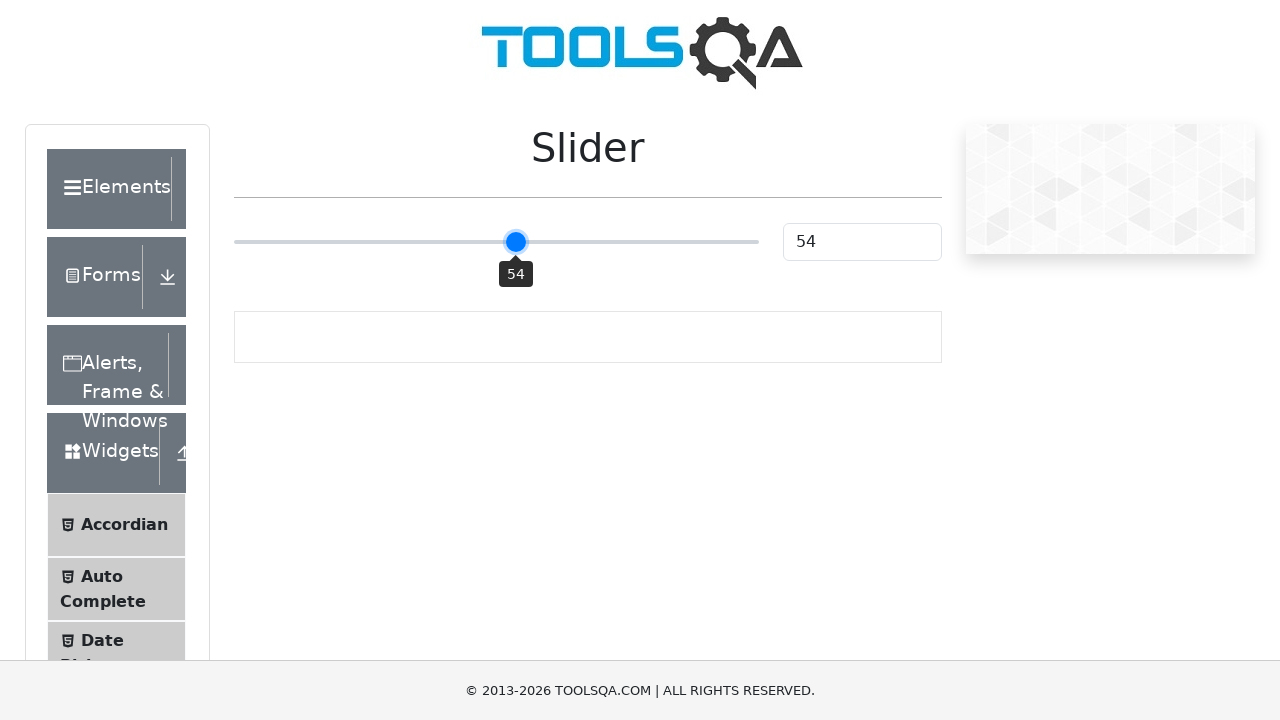

Clicked on slider to focus it at (496, 242) on .range-slider.range-slider--primary
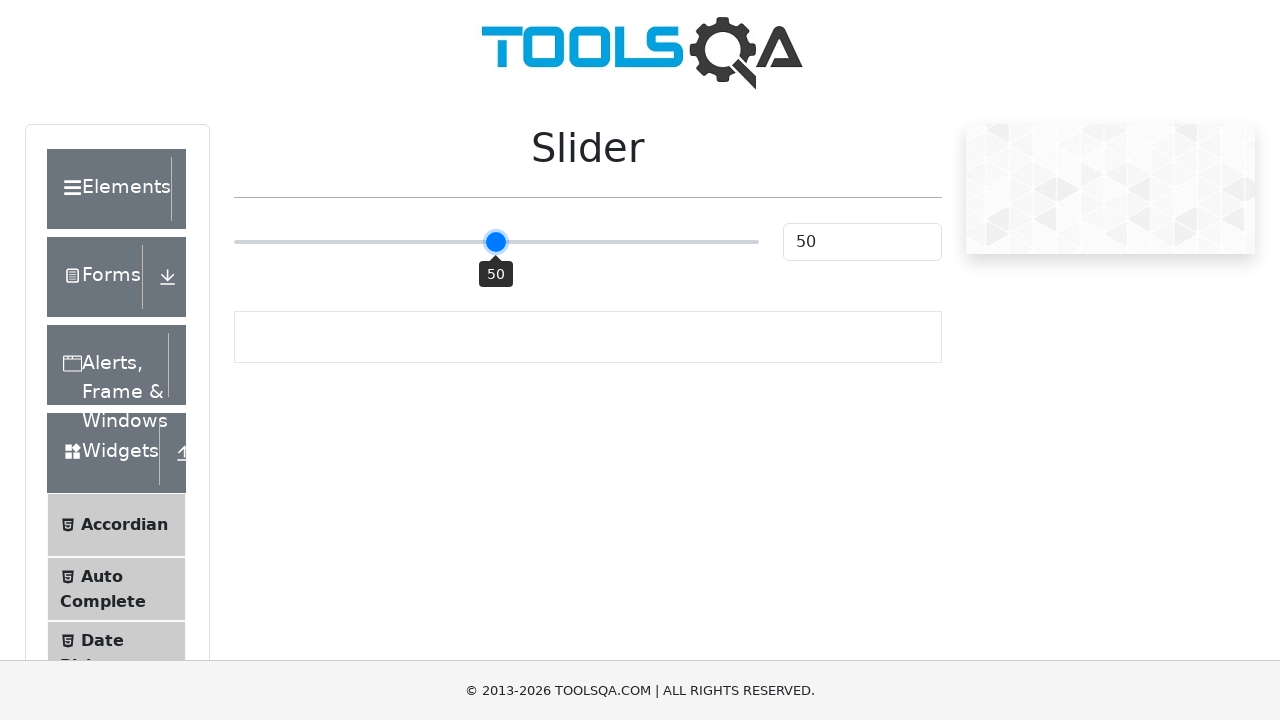

Pressed ArrowRight key on slider (iteration 1/12) on .range-slider.range-slider--primary
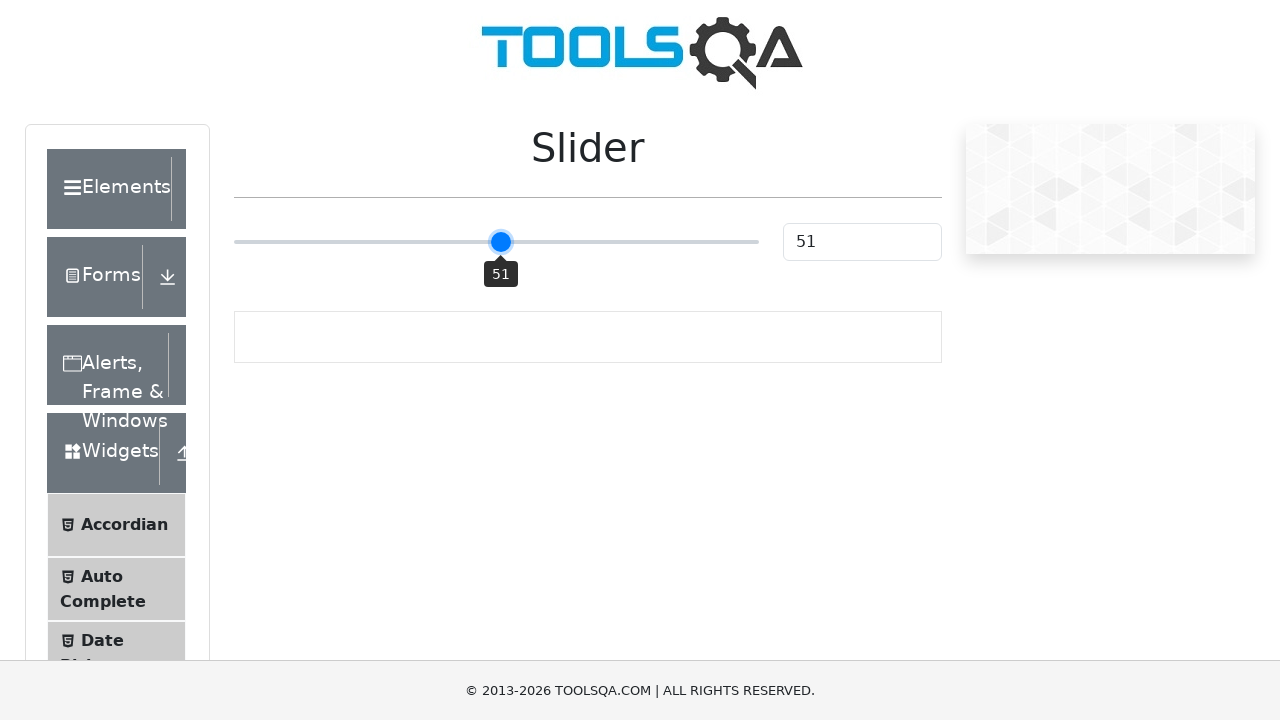

Pressed ArrowRight key on slider (iteration 2/12) on .range-slider.range-slider--primary
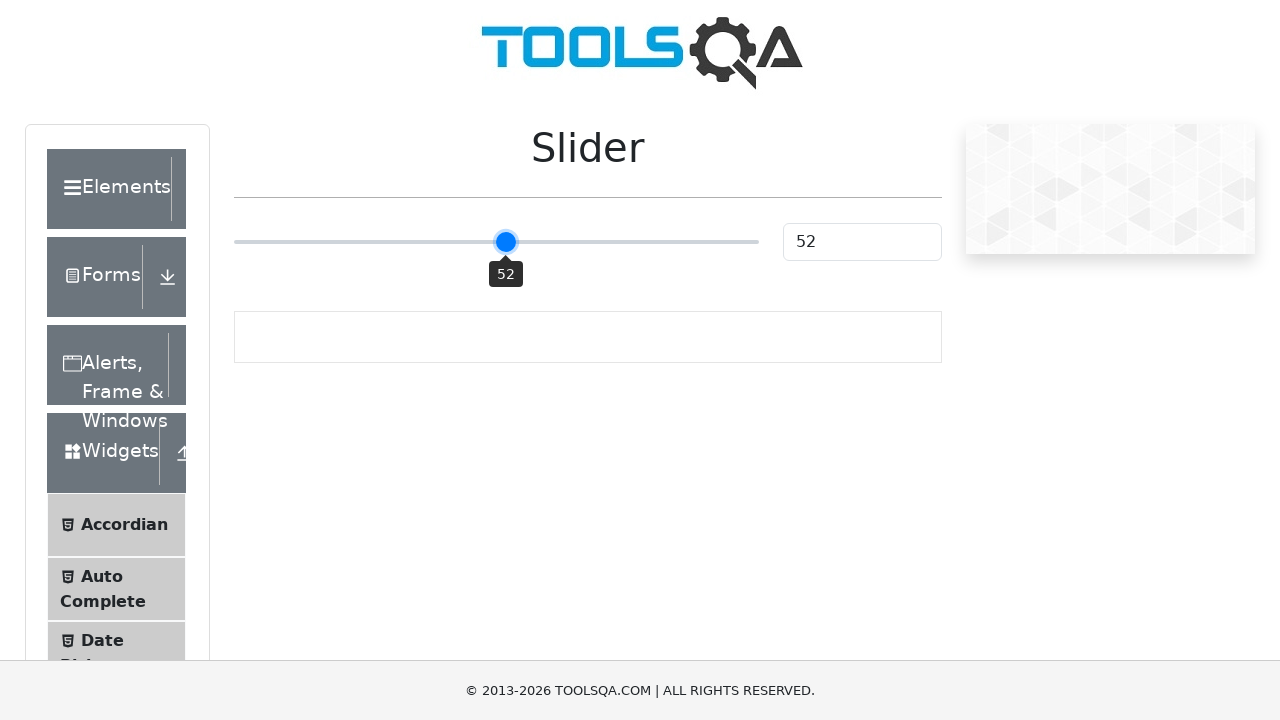

Pressed ArrowRight key on slider (iteration 3/12) on .range-slider.range-slider--primary
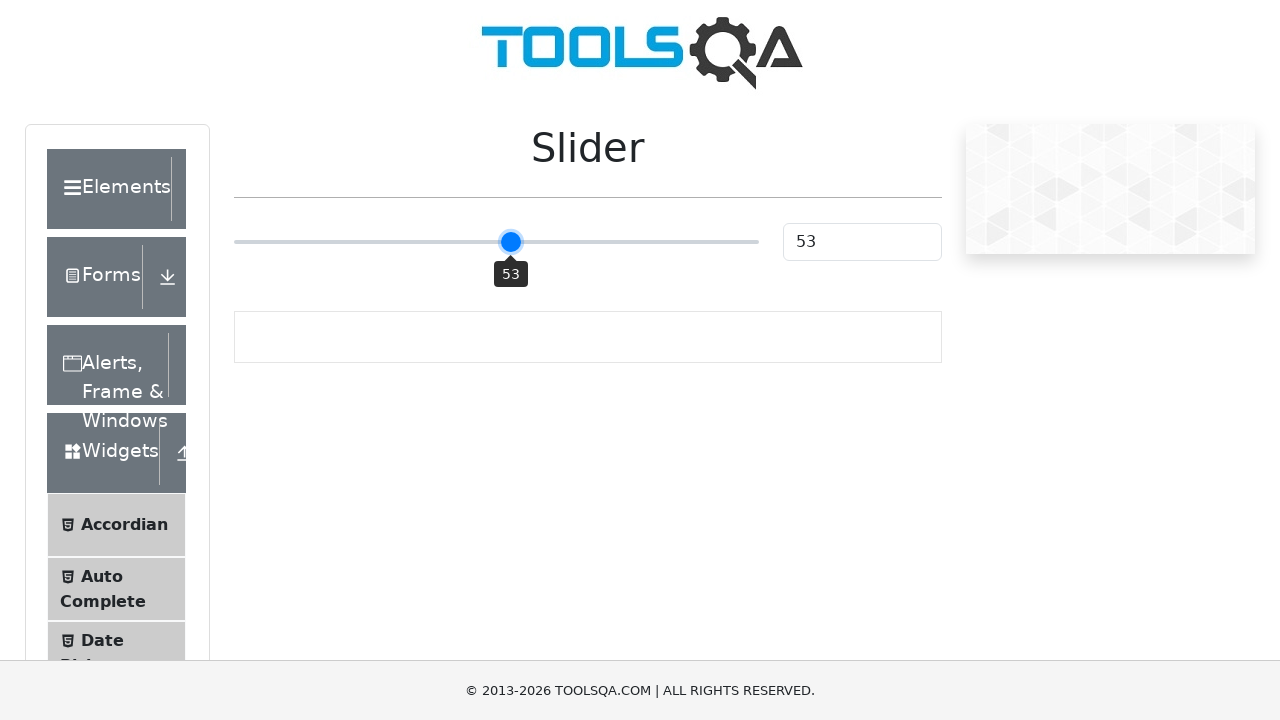

Pressed ArrowRight key on slider (iteration 4/12) on .range-slider.range-slider--primary
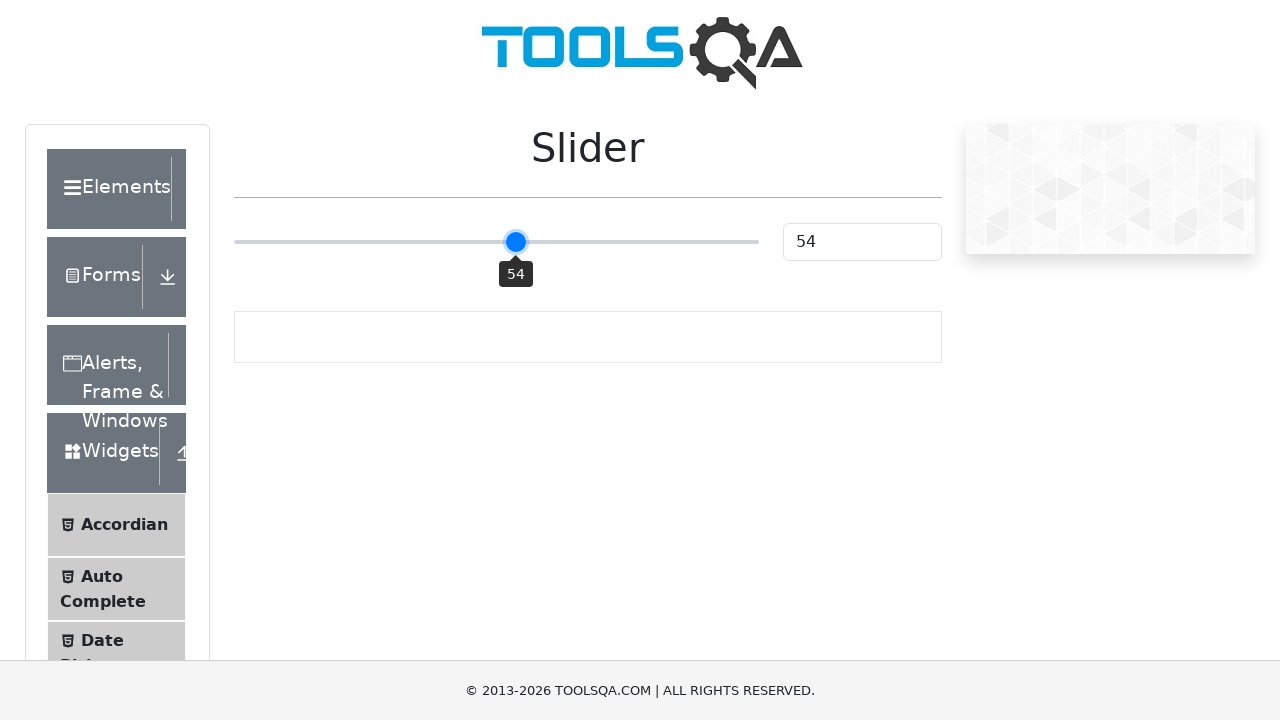

Pressed ArrowRight key on slider (iteration 5/12) on .range-slider.range-slider--primary
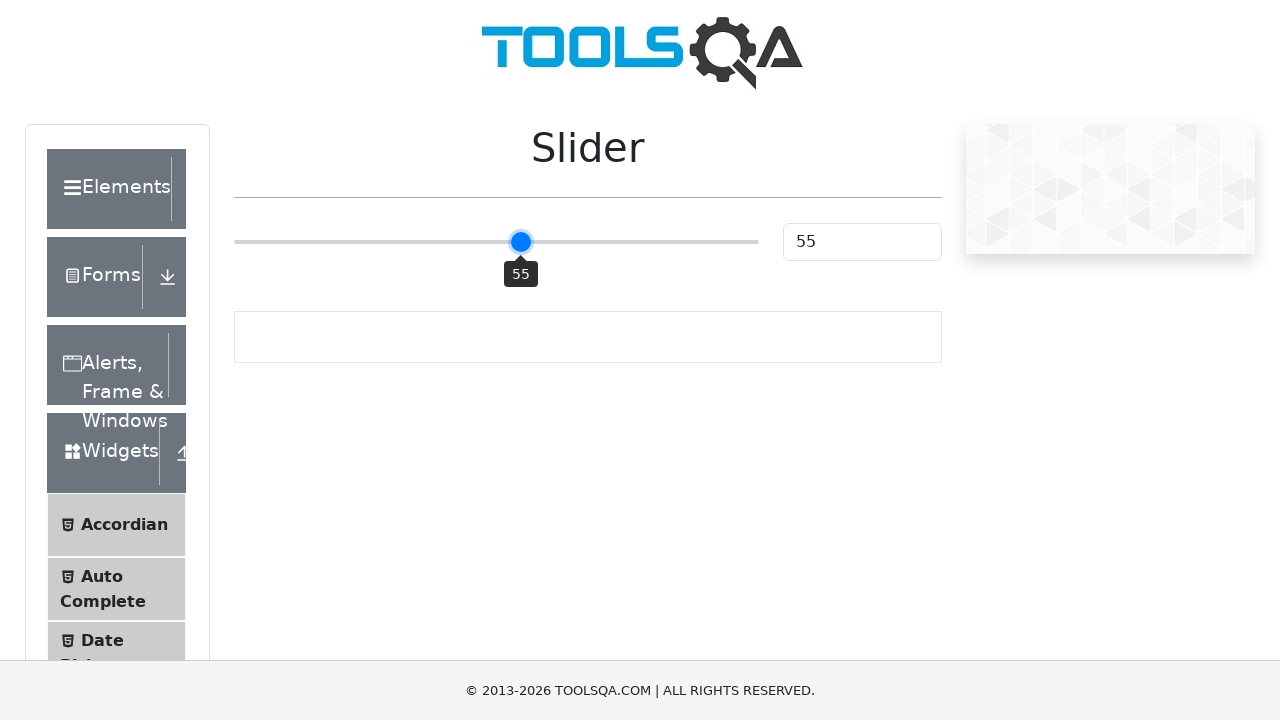

Pressed ArrowRight key on slider (iteration 6/12) on .range-slider.range-slider--primary
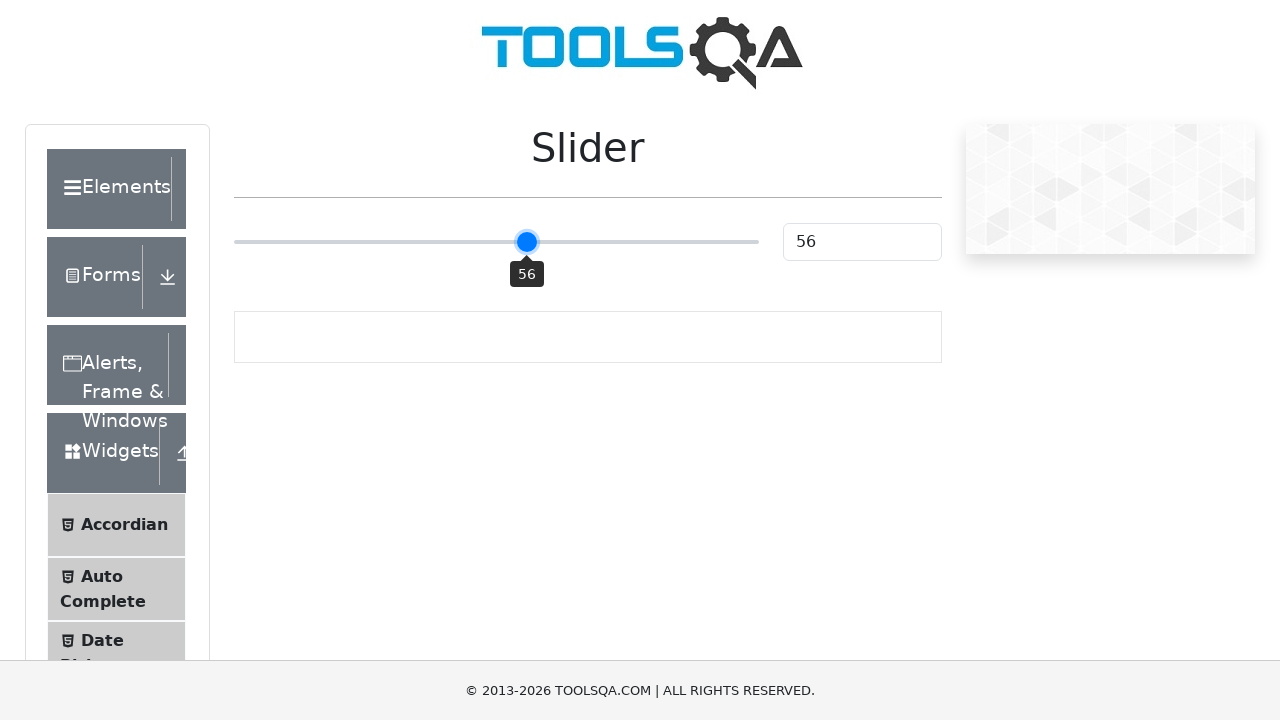

Pressed ArrowRight key on slider (iteration 7/12) on .range-slider.range-slider--primary
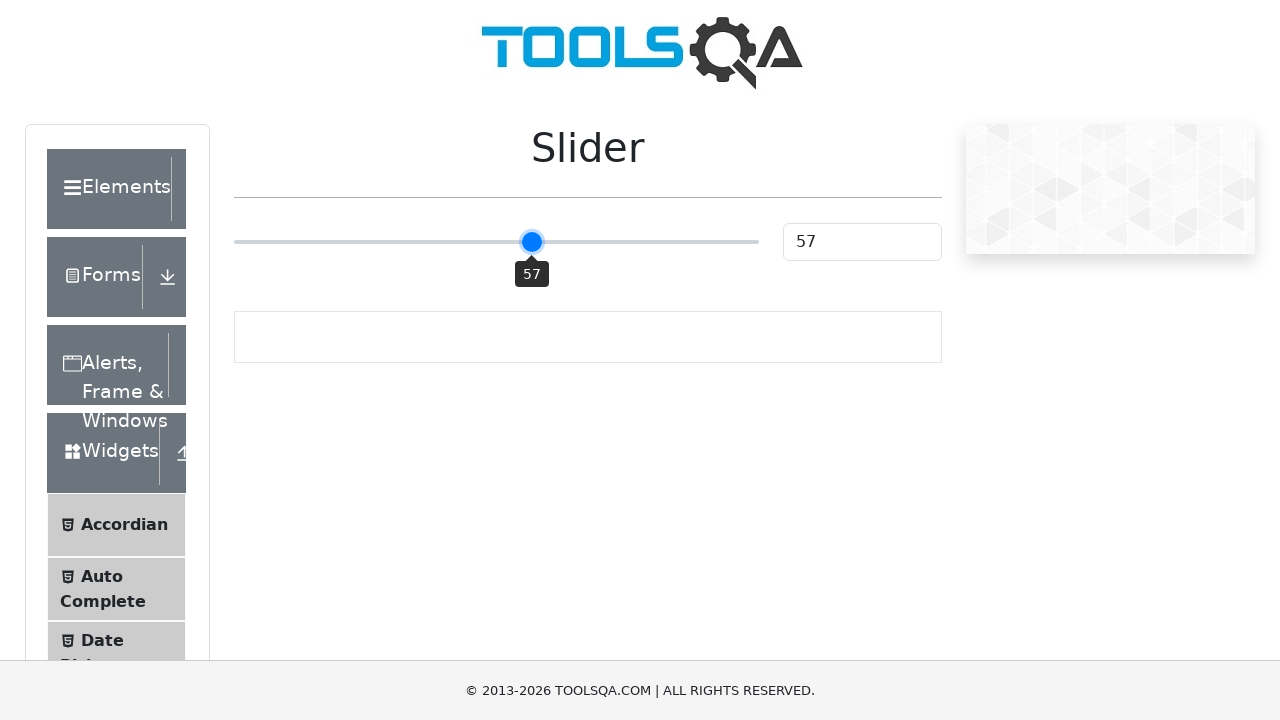

Pressed ArrowRight key on slider (iteration 8/12) on .range-slider.range-slider--primary
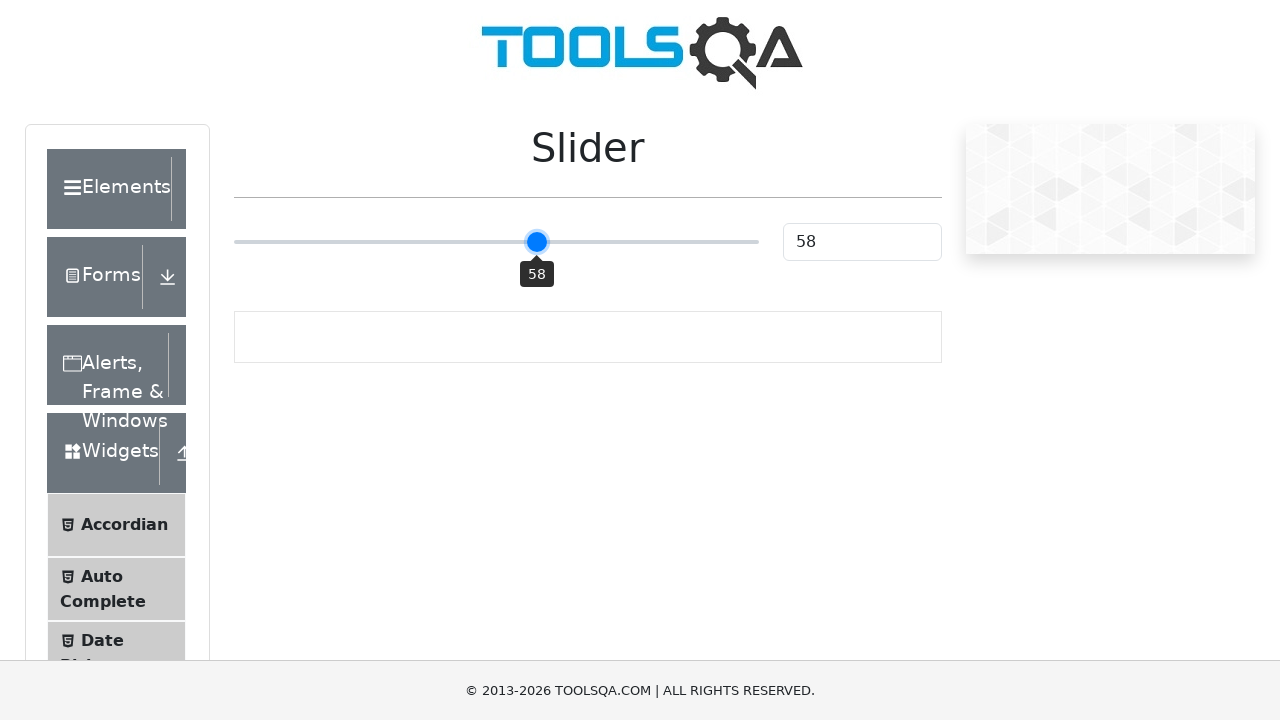

Pressed ArrowRight key on slider (iteration 9/12) on .range-slider.range-slider--primary
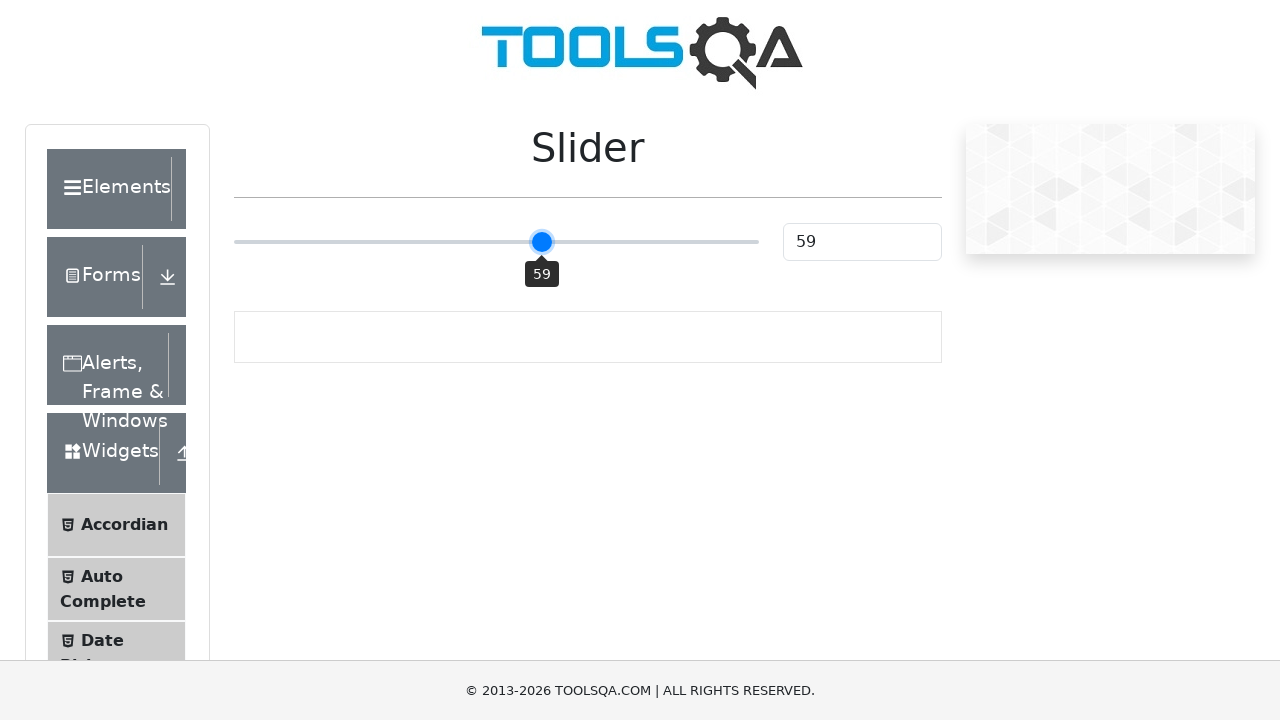

Pressed ArrowRight key on slider (iteration 10/12) on .range-slider.range-slider--primary
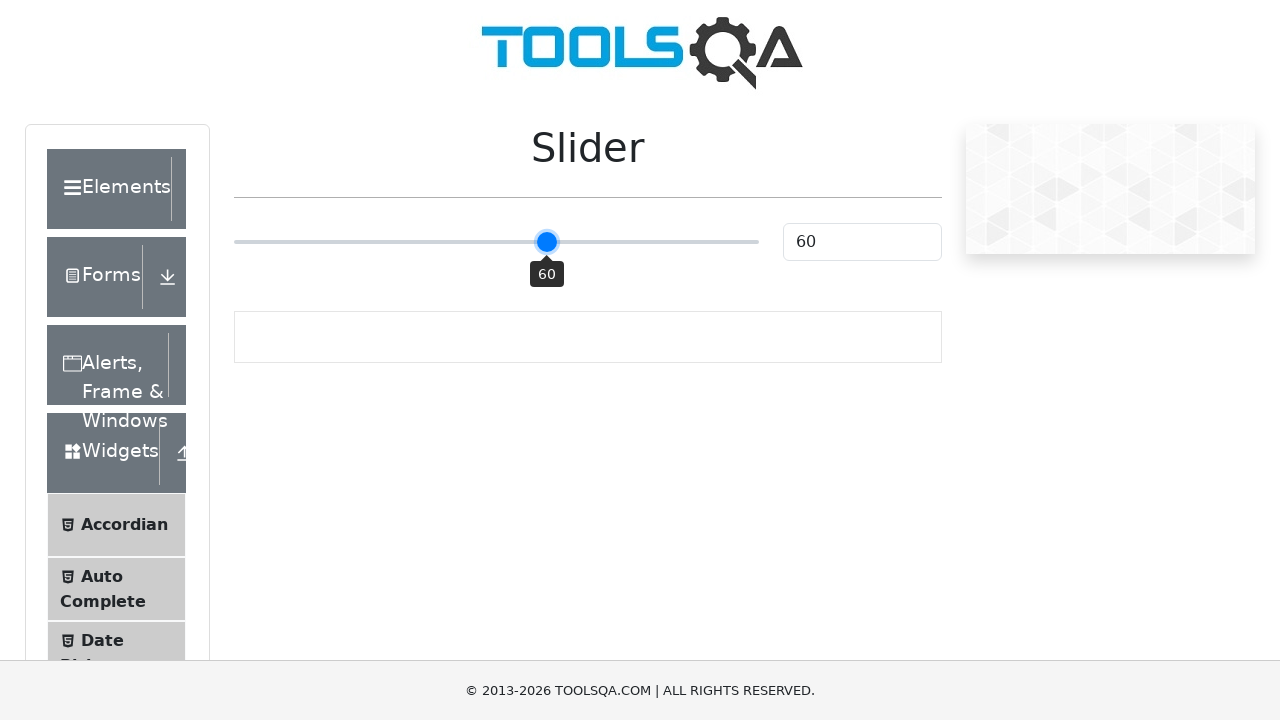

Pressed ArrowRight key on slider (iteration 11/12) on .range-slider.range-slider--primary
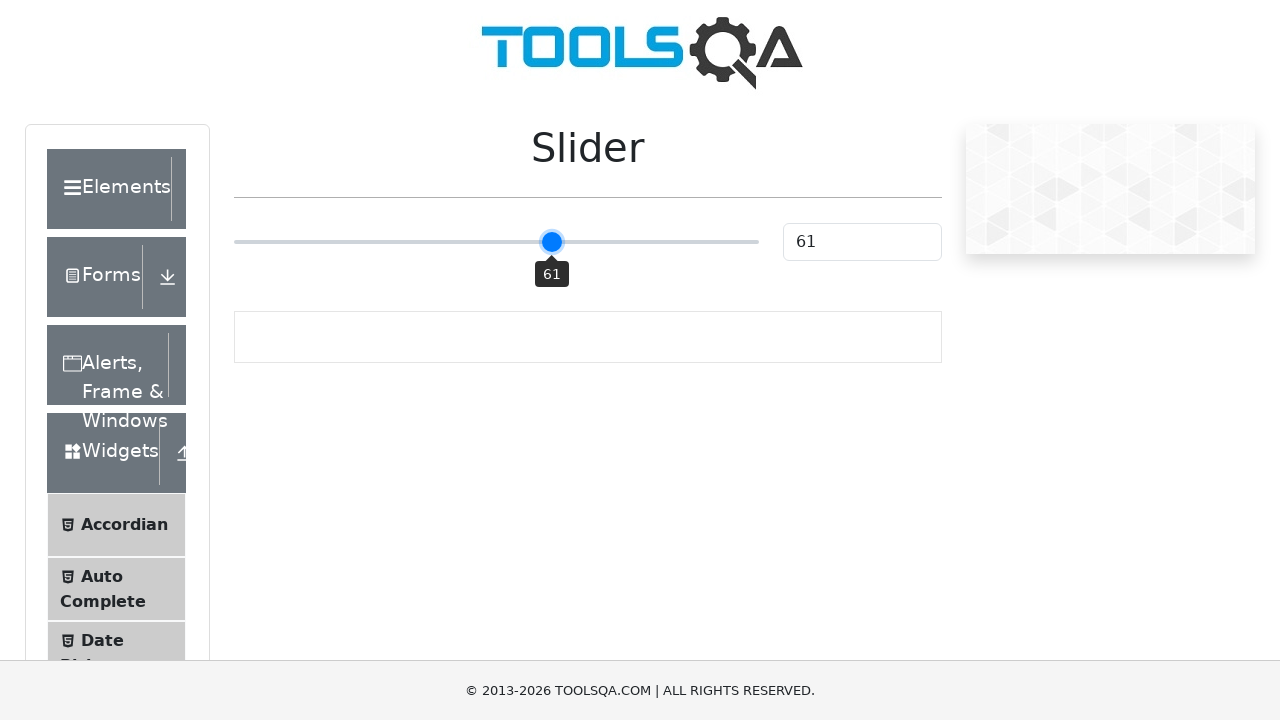

Pressed ArrowRight key on slider (iteration 12/12) on .range-slider.range-slider--primary
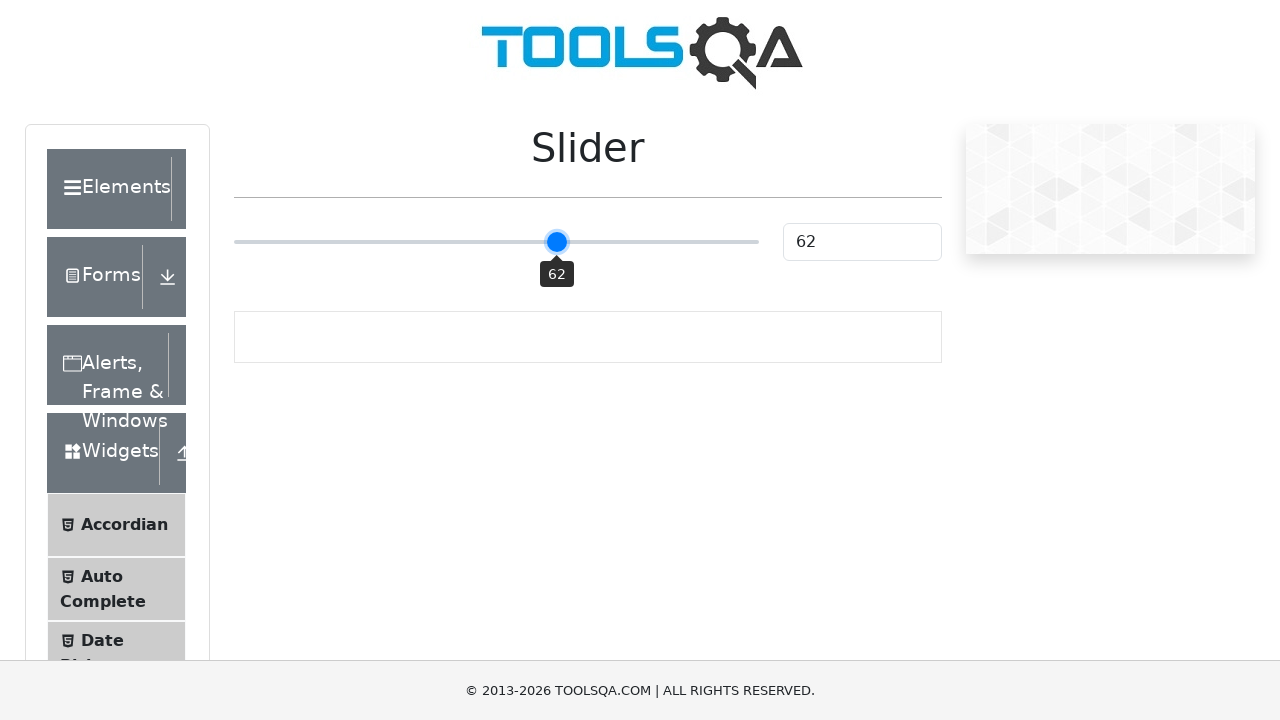

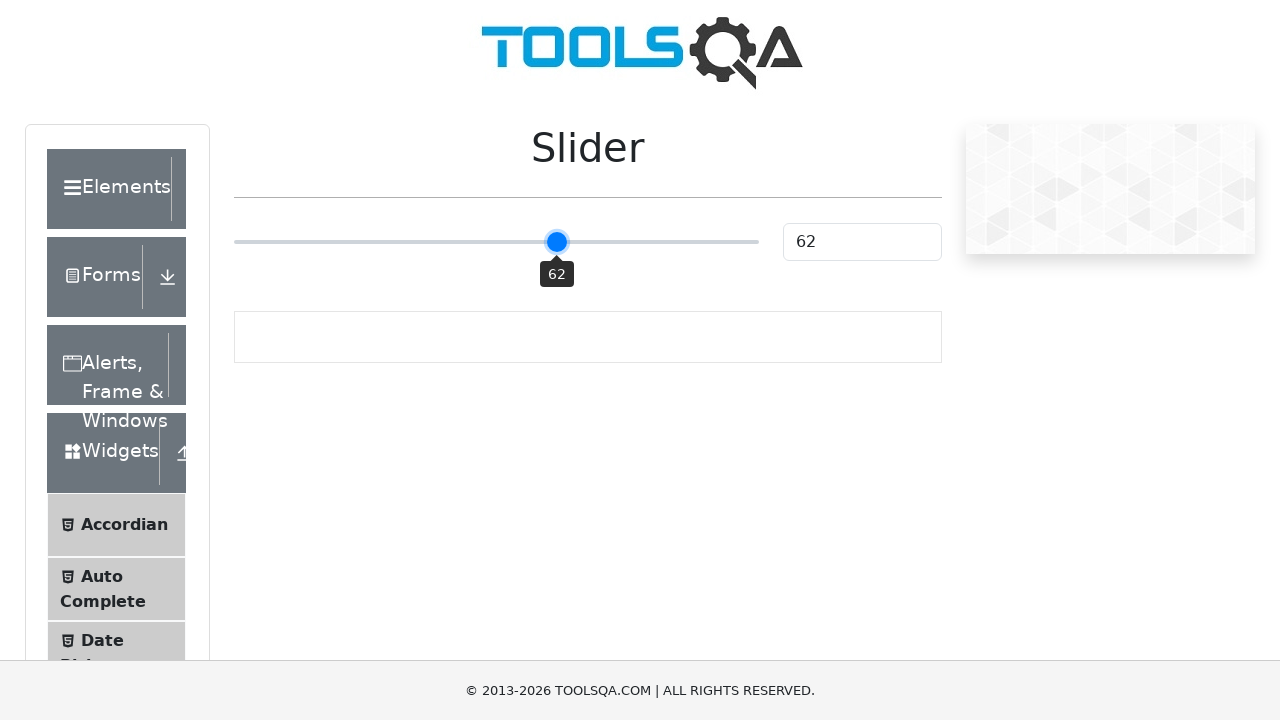